Basic navigation test that opens the Tesla website homepage to verify the browser can successfully load the page.

Starting URL: https://www.tesla.com

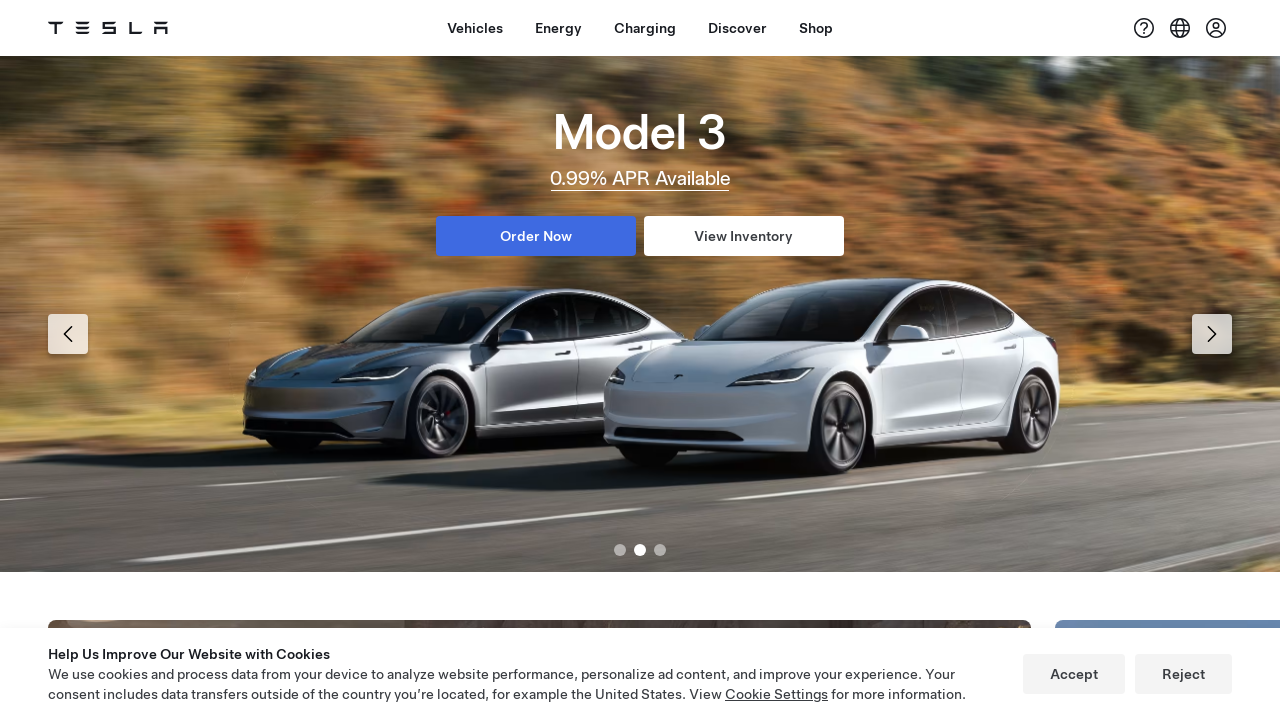

Waited for Tesla homepage to load (domcontentloaded)
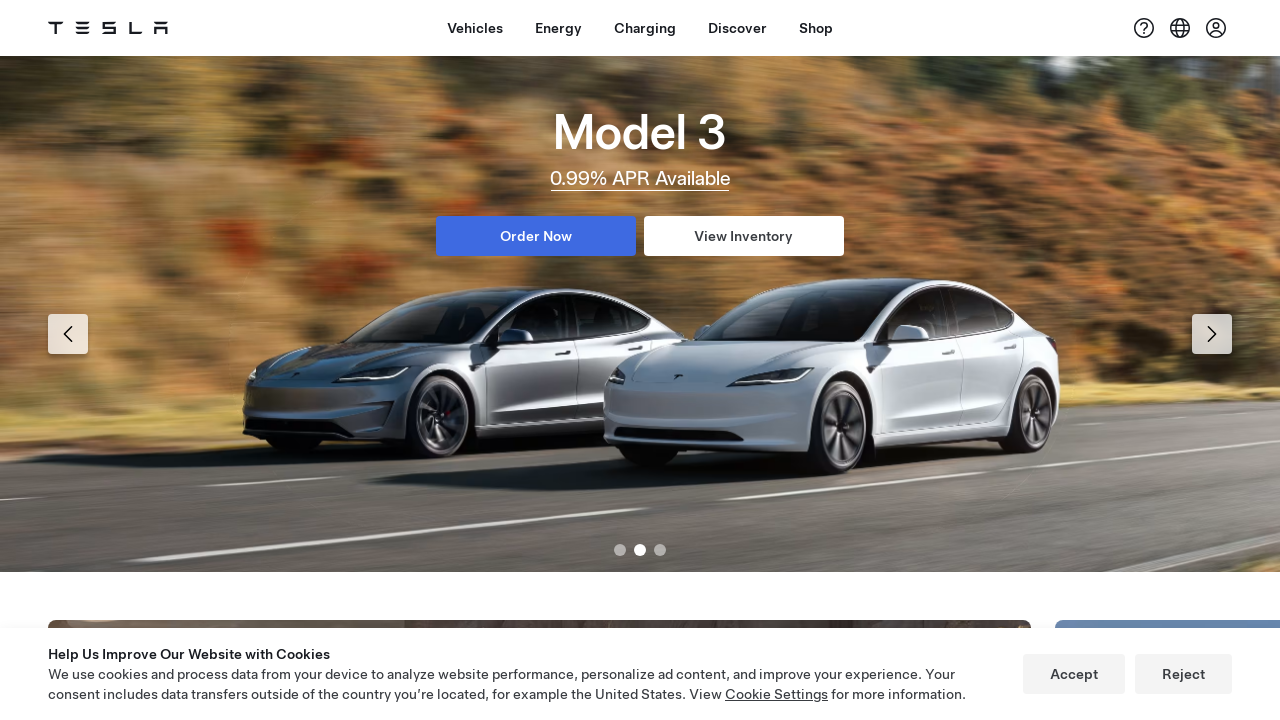

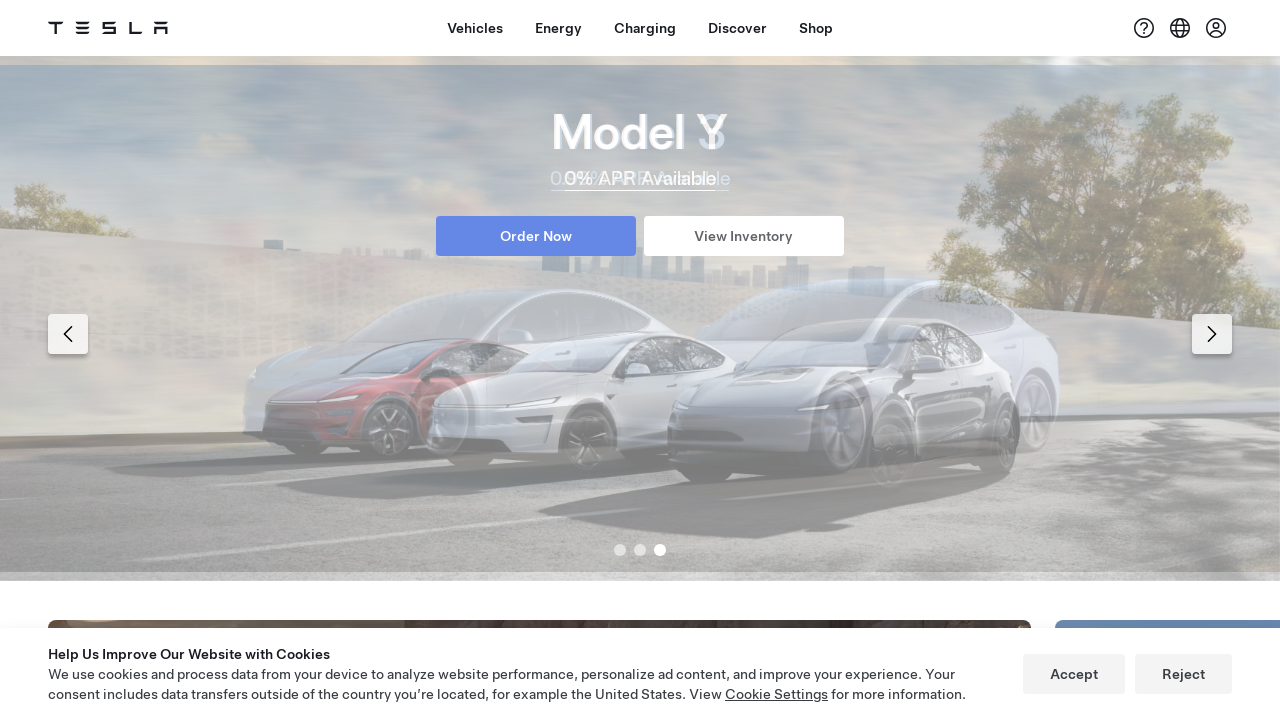